Tests that edits are cancelled when pressing Escape key

Starting URL: https://demo.playwright.dev/todomvc

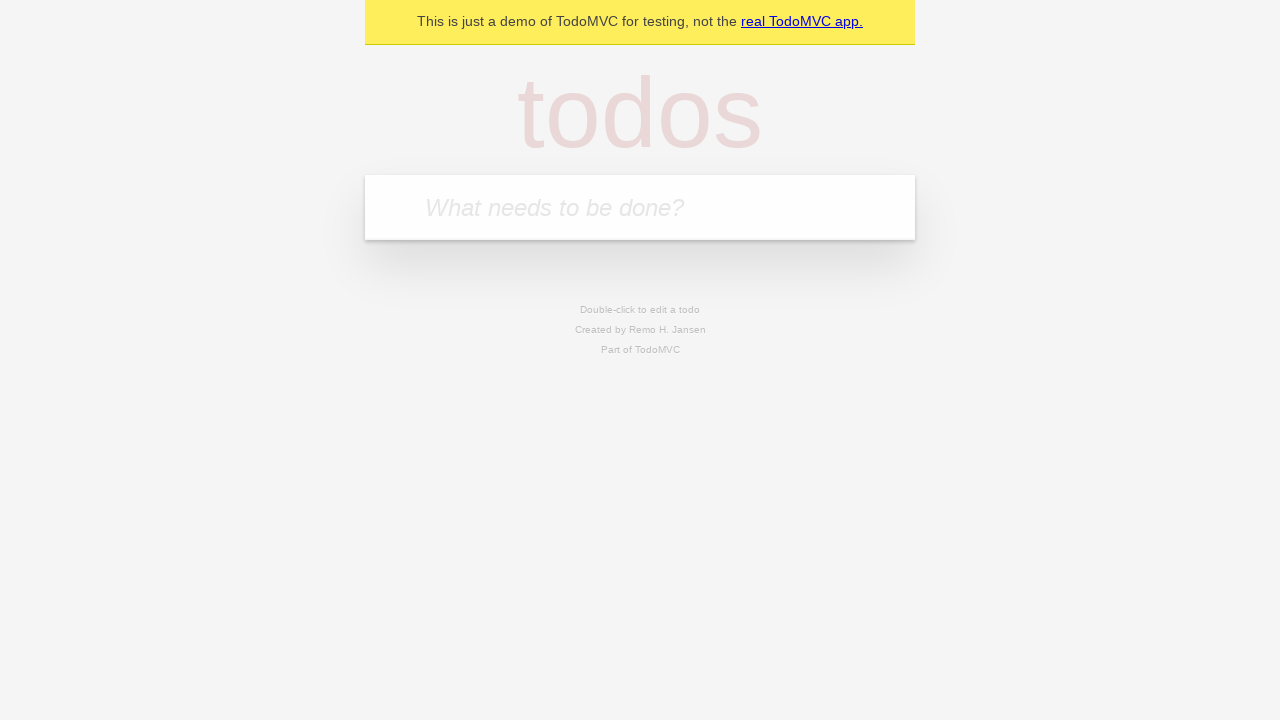

Filled todo input with 'buy some cheese' on internal:attr=[placeholder="What needs to be done?"i]
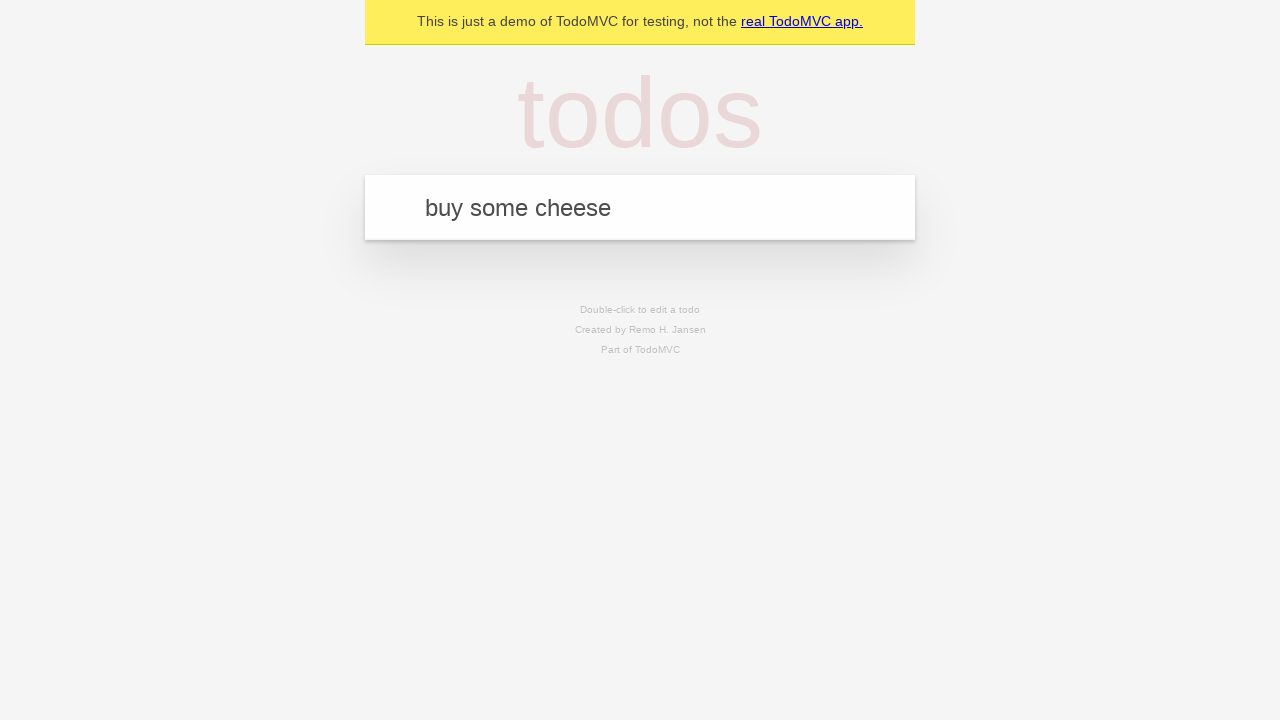

Pressed Enter to add first todo on internal:attr=[placeholder="What needs to be done?"i]
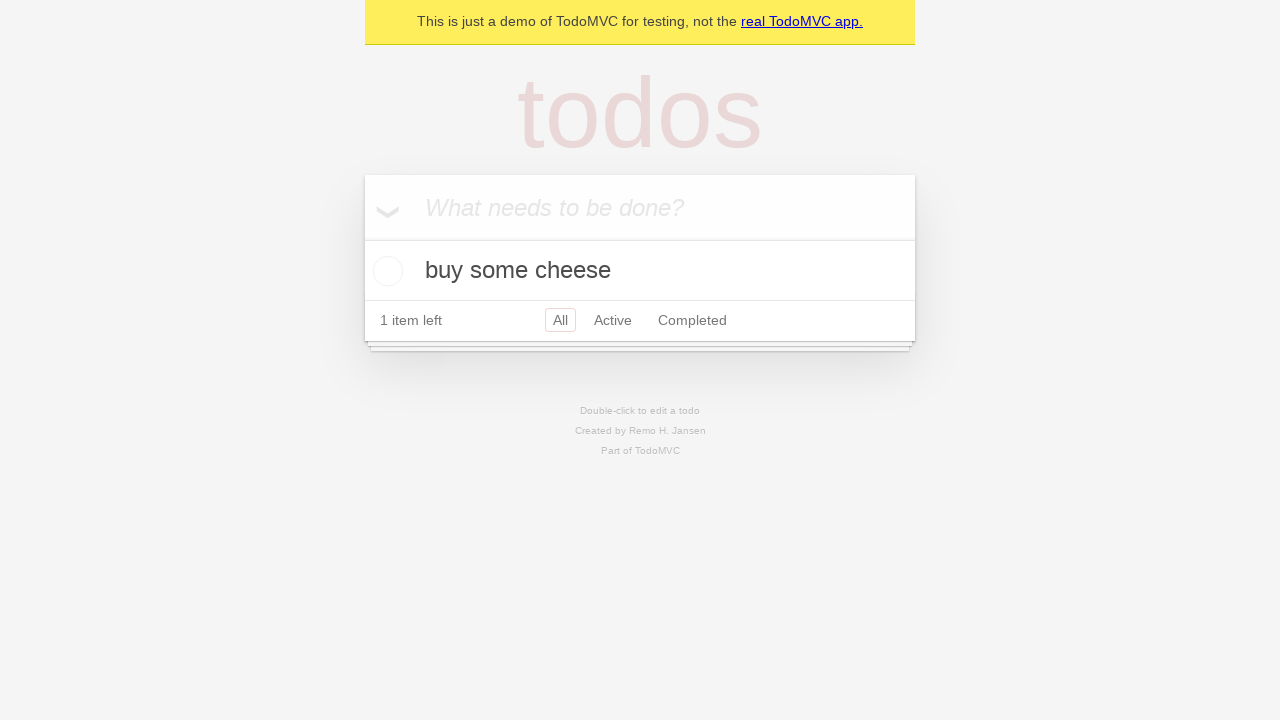

Filled todo input with 'feed the cat' on internal:attr=[placeholder="What needs to be done?"i]
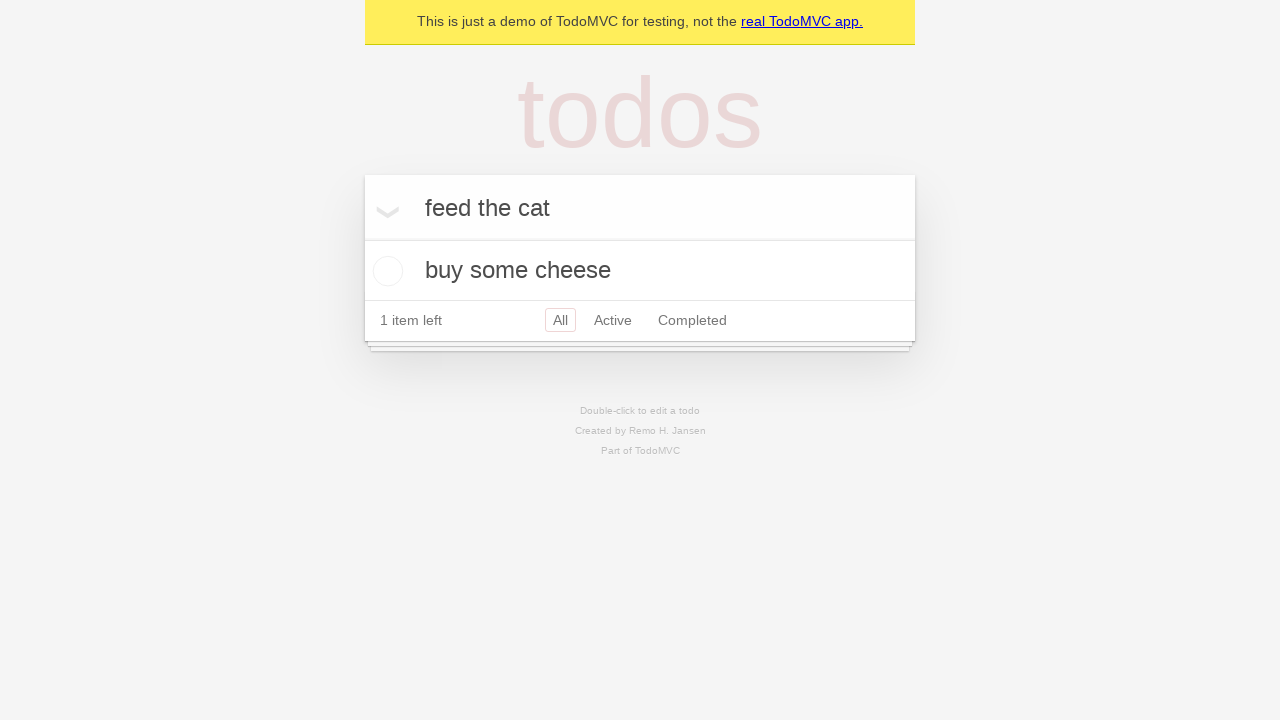

Pressed Enter to add second todo on internal:attr=[placeholder="What needs to be done?"i]
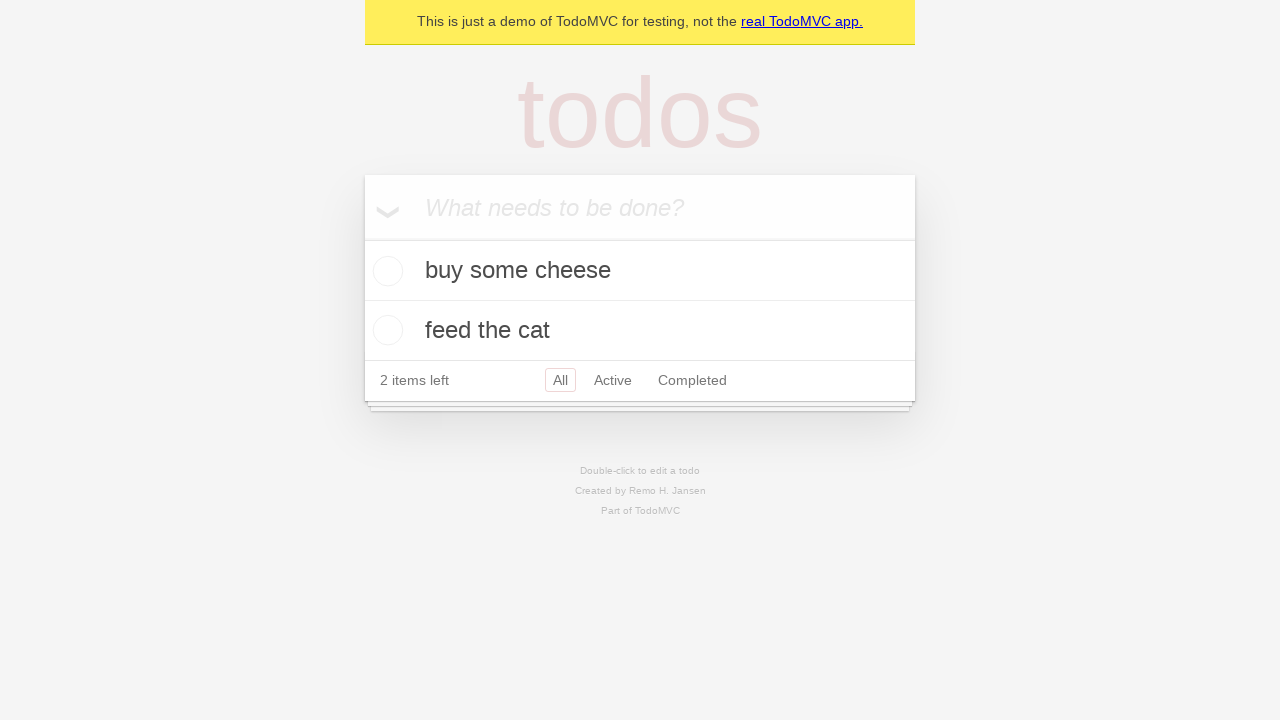

Filled todo input with 'book a doctors appointment' on internal:attr=[placeholder="What needs to be done?"i]
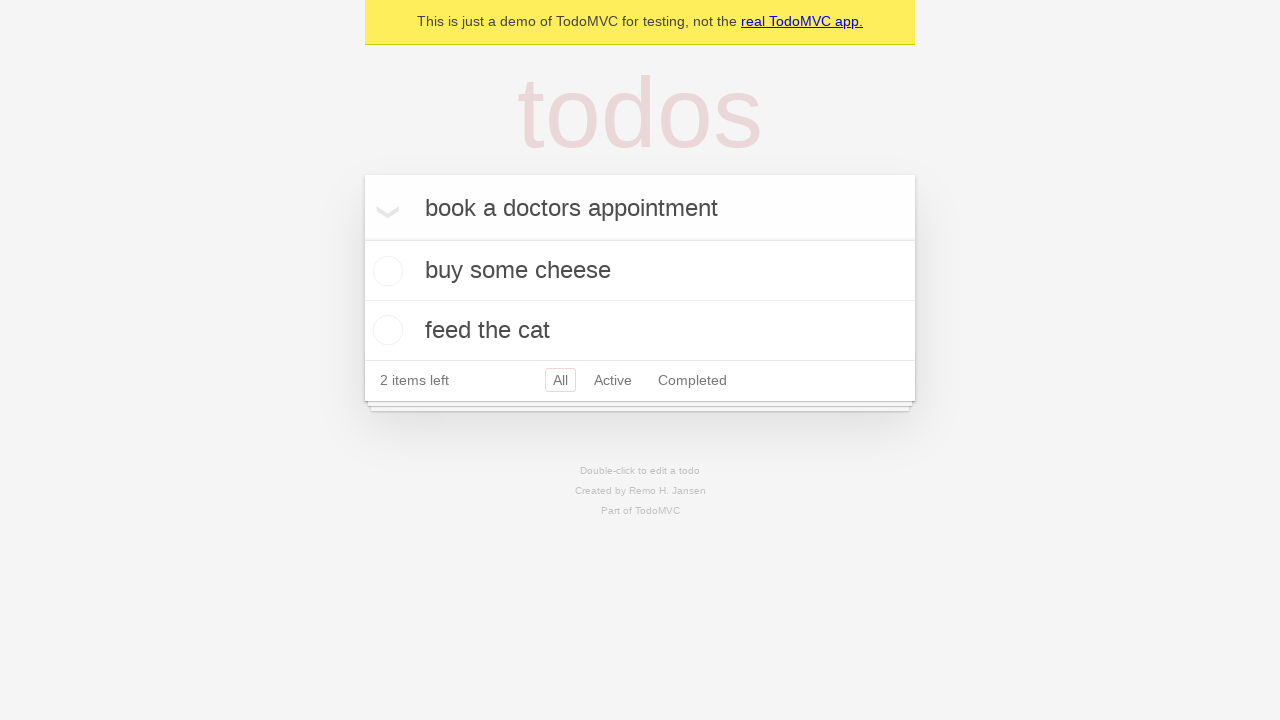

Pressed Enter to add third todo on internal:attr=[placeholder="What needs to be done?"i]
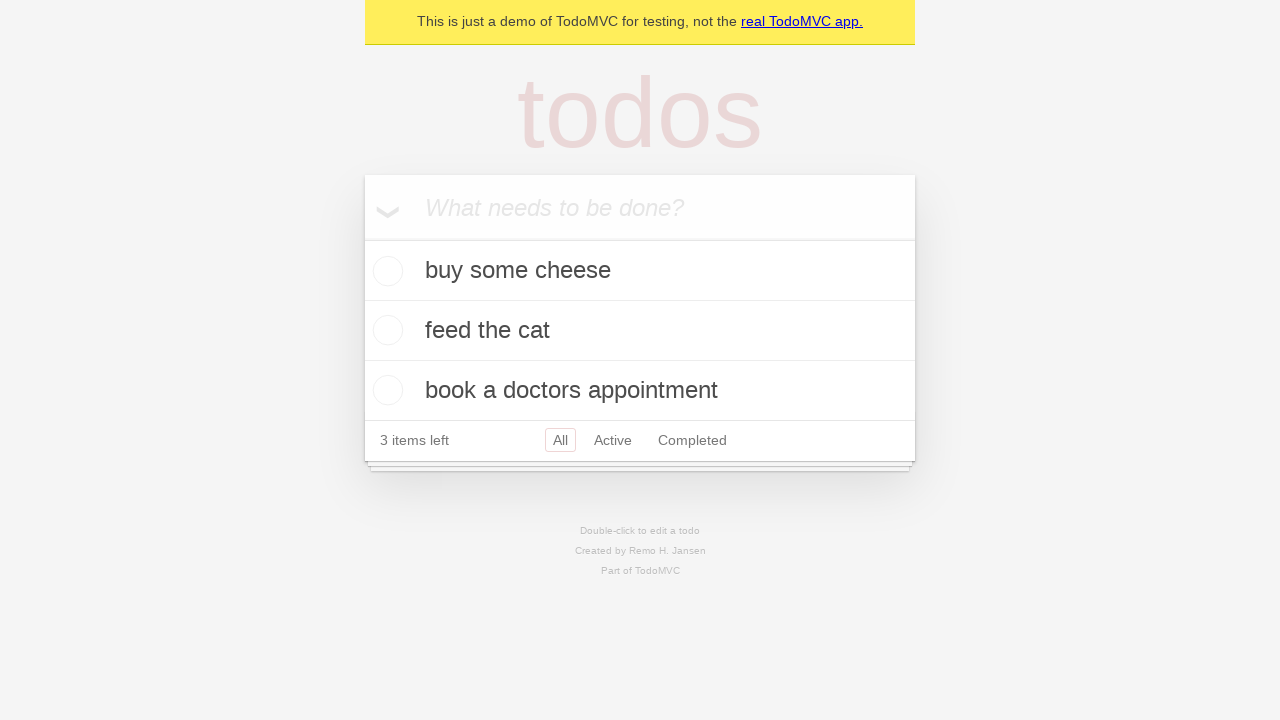

Double-clicked second todo to enter edit mode at (640, 331) on internal:testid=[data-testid="todo-item"s] >> nth=1
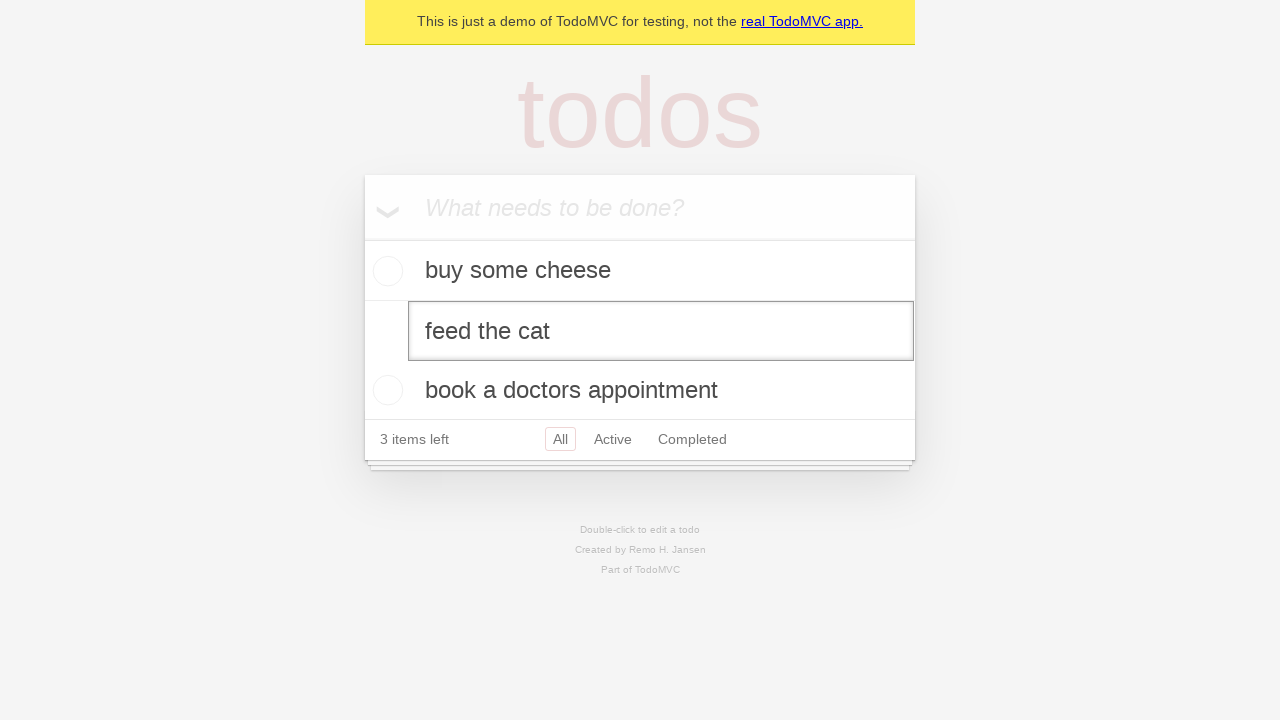

Filled edit field with 'buy some sausages' on internal:testid=[data-testid="todo-item"s] >> nth=1 >> internal:role=textbox[nam
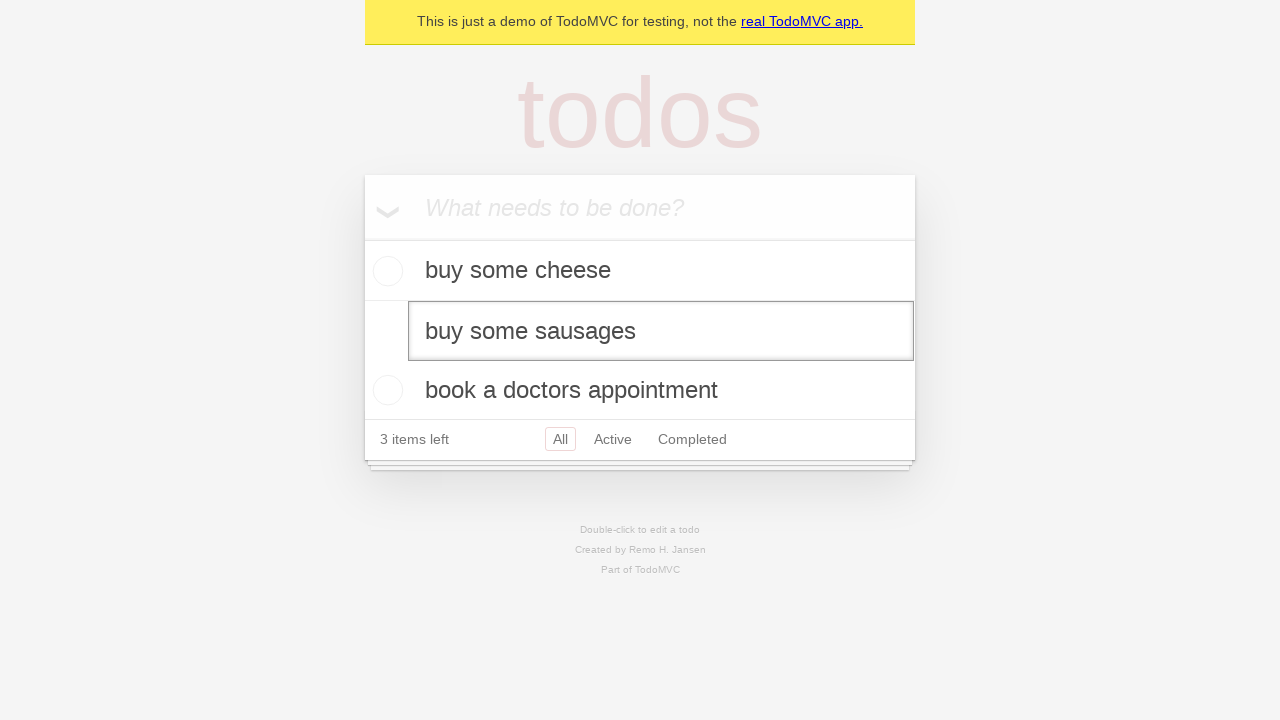

Pressed Escape key to cancel edit on internal:testid=[data-testid="todo-item"s] >> nth=1 >> internal:role=textbox[nam
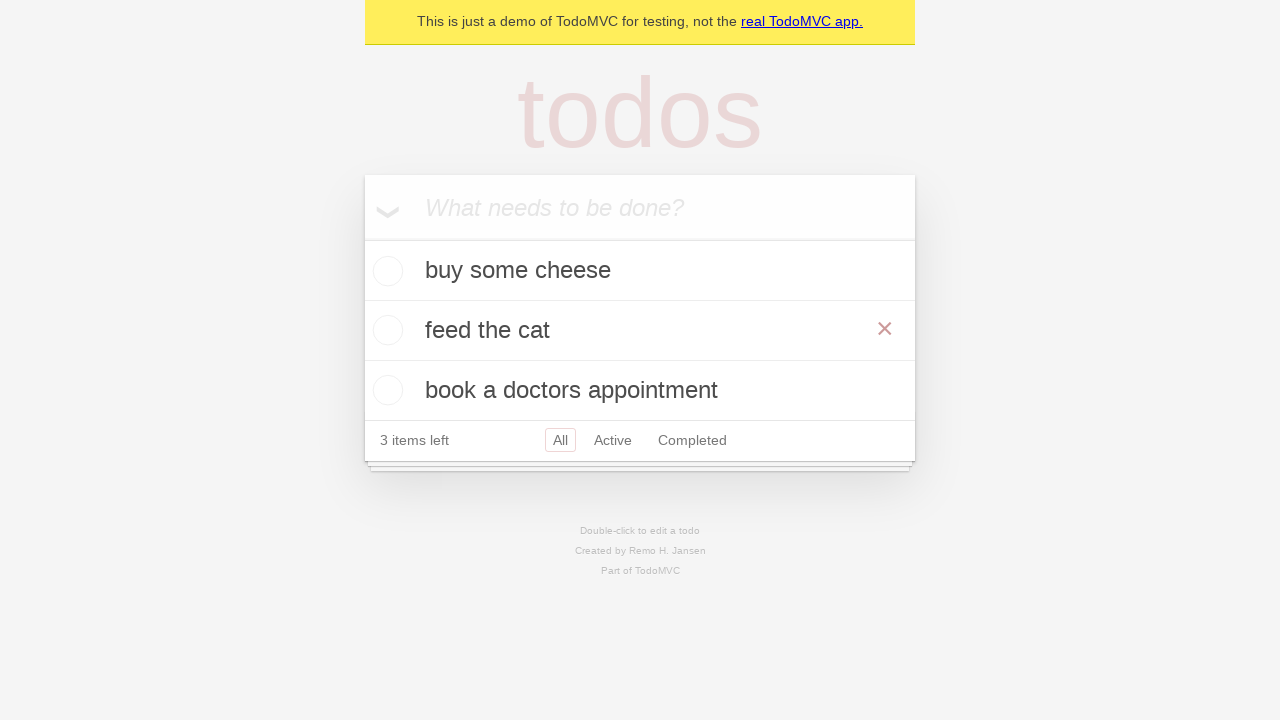

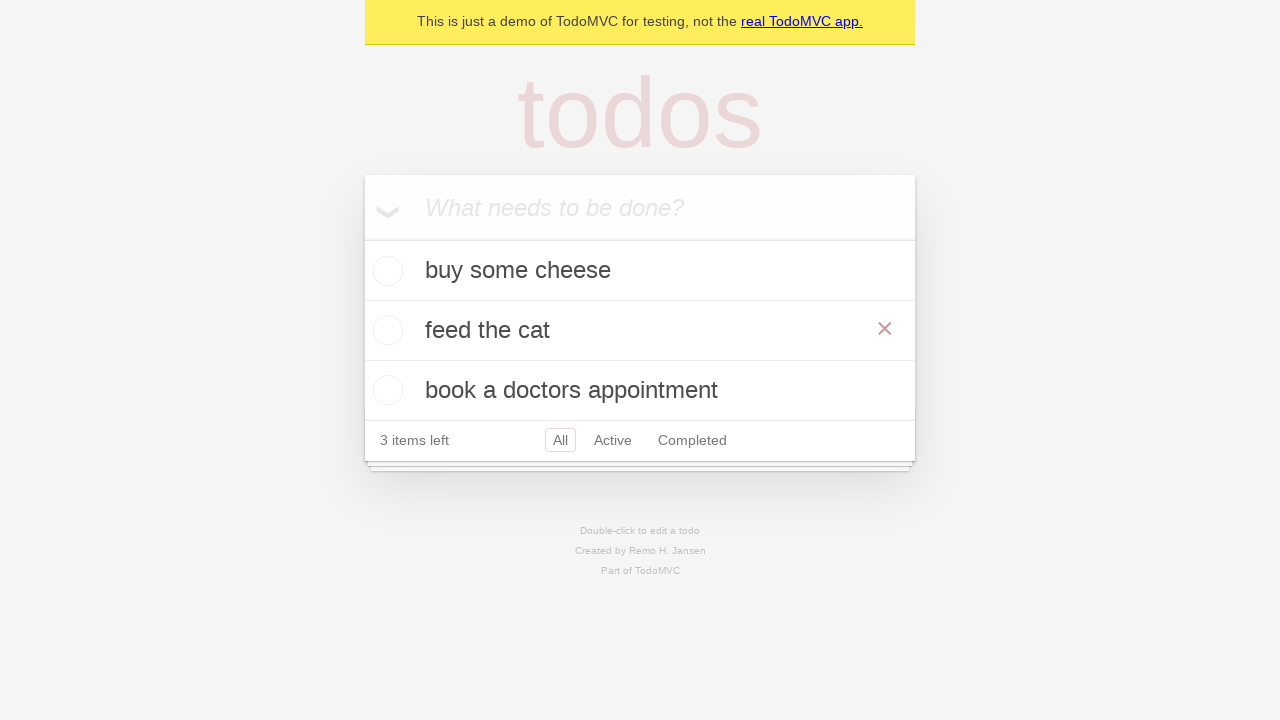